Tests accordion functionality by validating collapsible content sections and clicking to expand different accordion panels

Starting URL: https://demo.automationtesting.in/Accordion.html

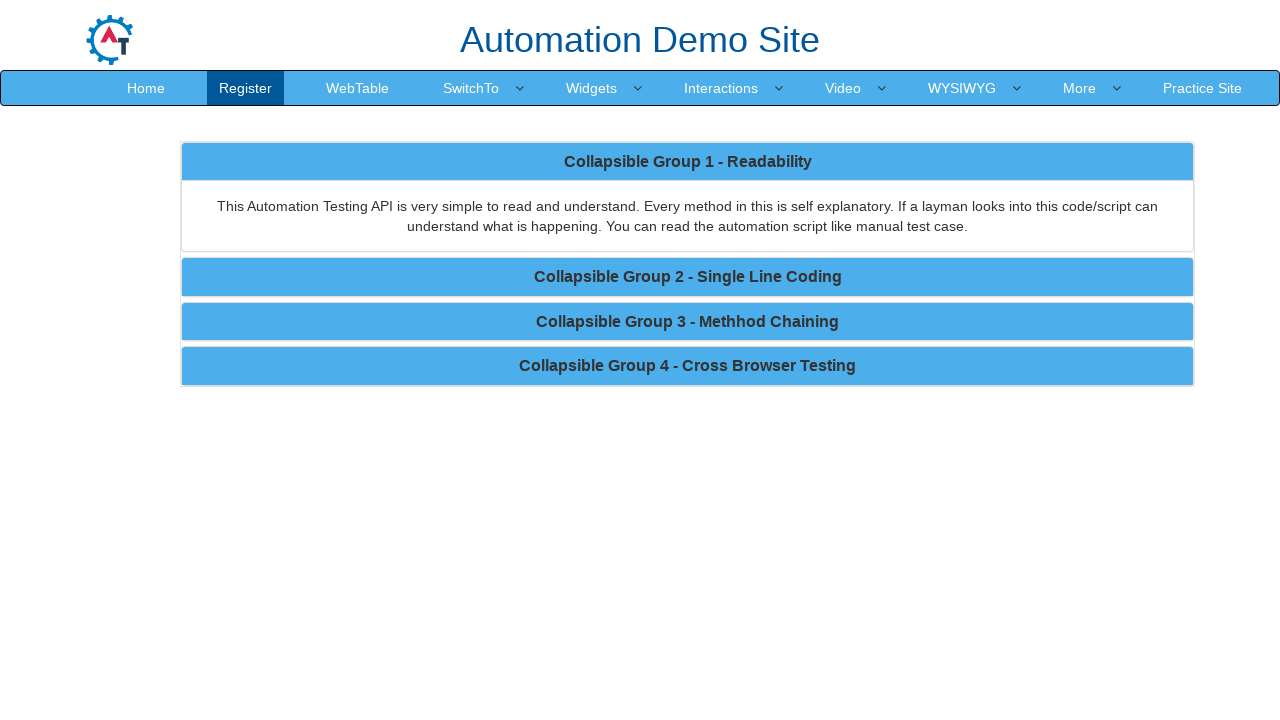

Retrieved text content from accordion panel 1
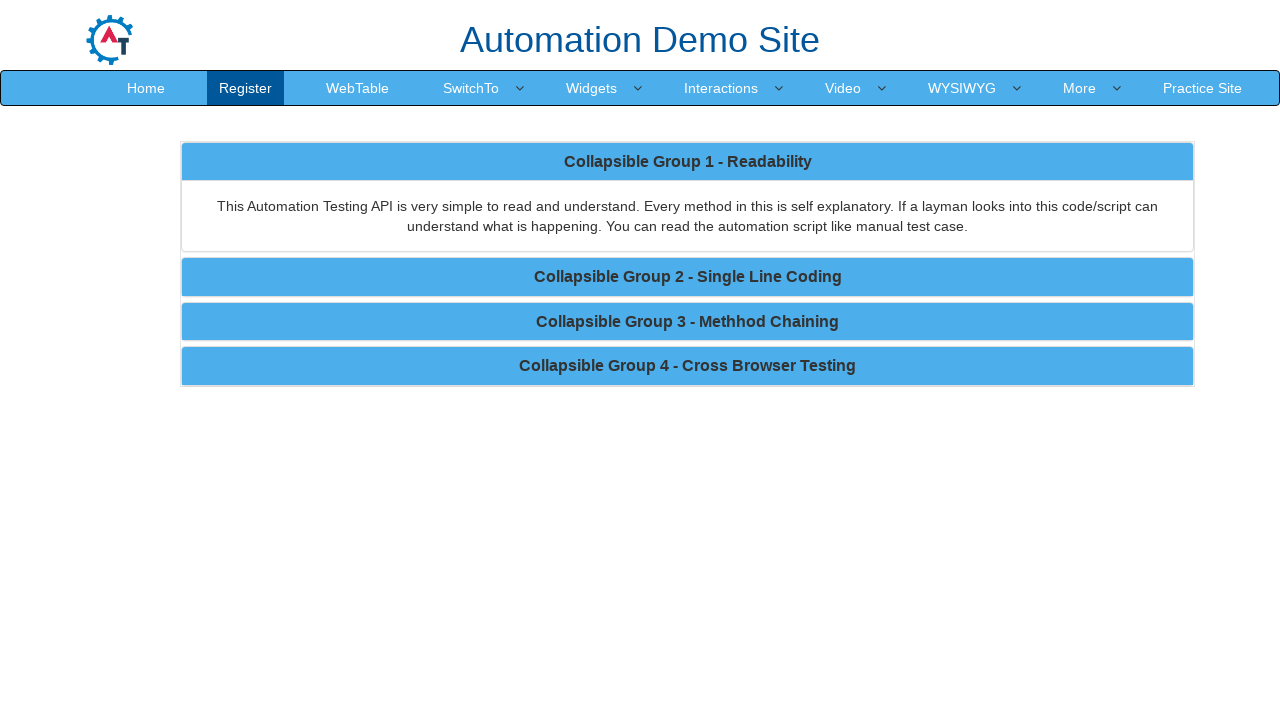

Clicked on accordion panel 4 to expand it at (688, 366) on xpath=//b[contains(text(),'4')]
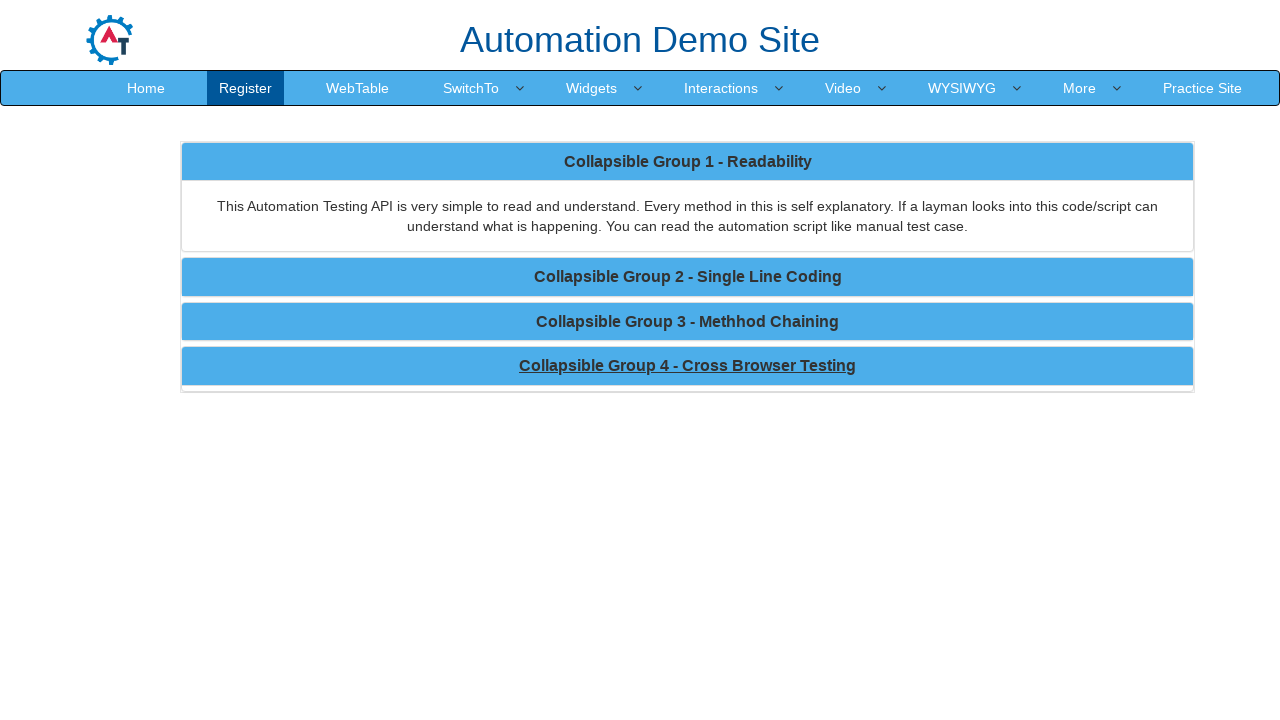

Waited for accordion panel 4 content to become visible
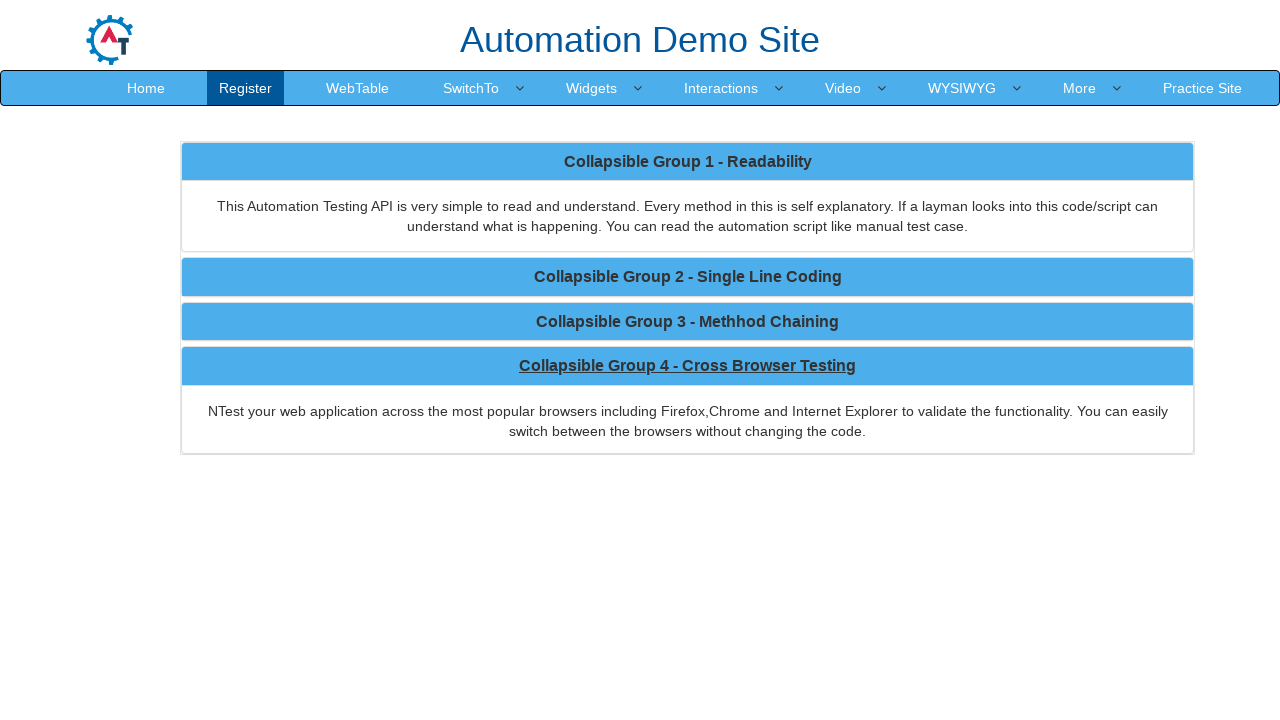

Retrieved text content from accordion panel 4
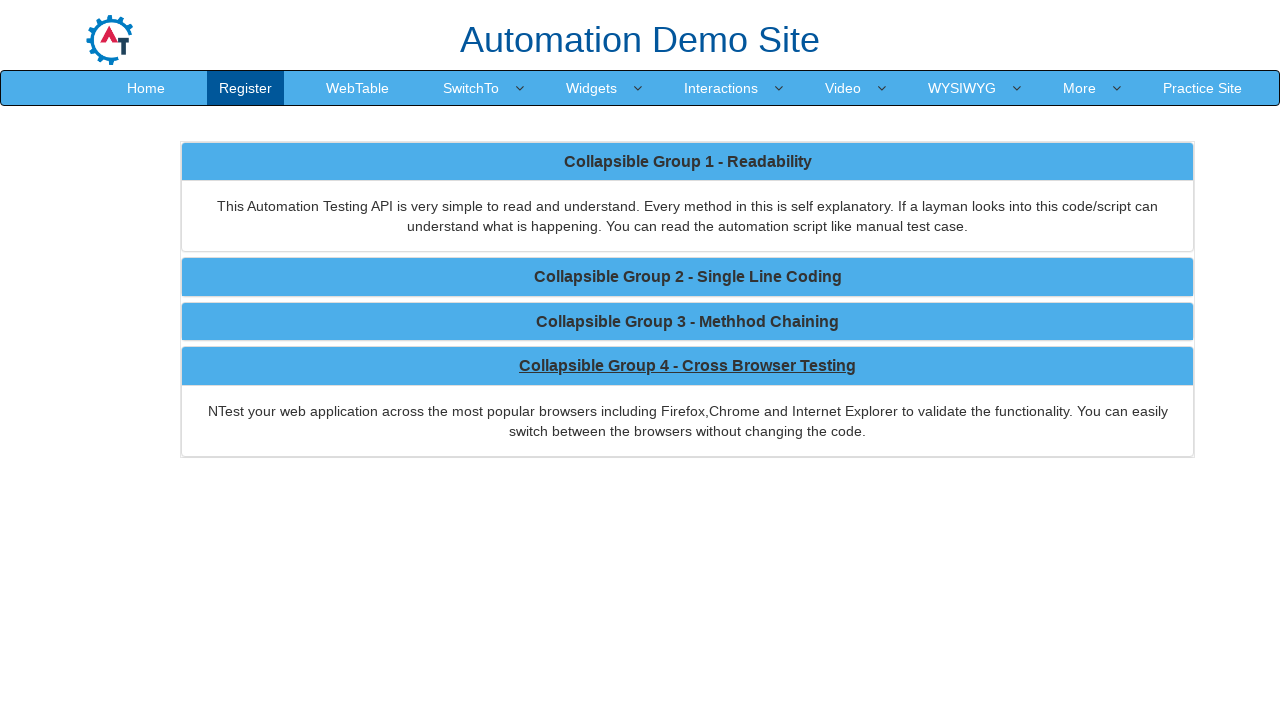

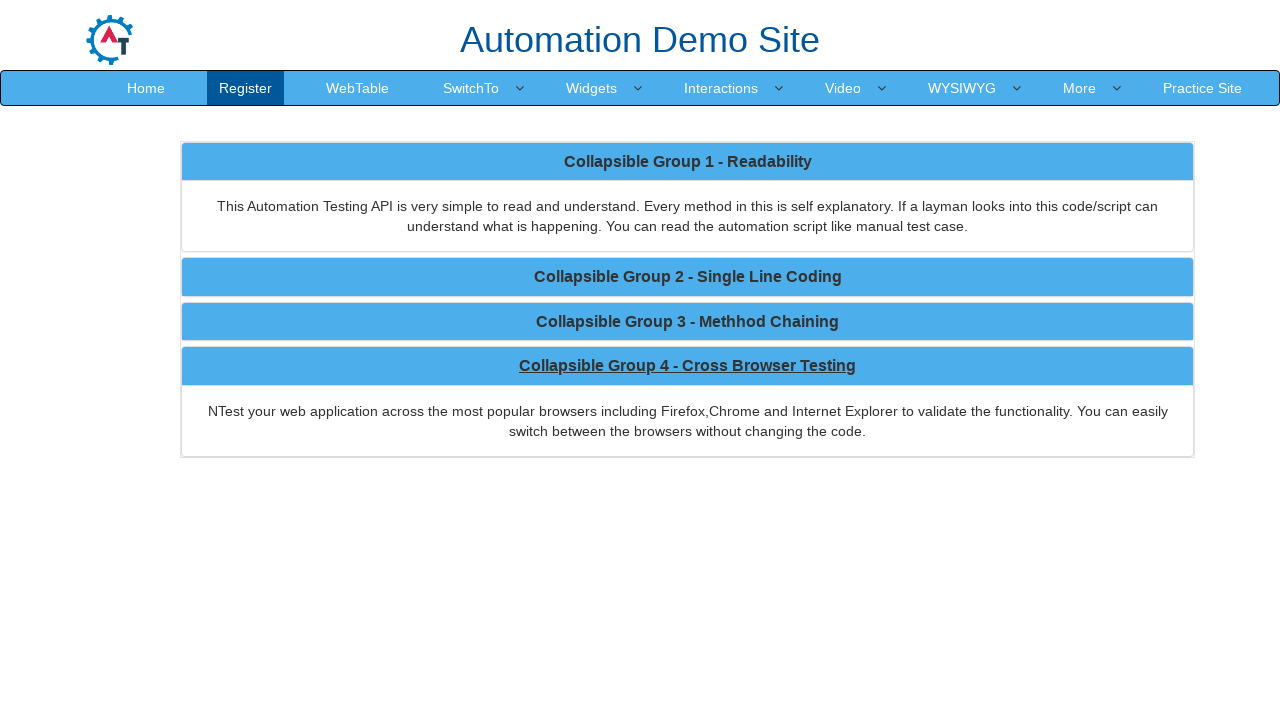